Tests click and drag selection by clicking and holding on the first item, dragging to the eleventh item, and verifying 9 items are selected

Starting URL: https://automationfc.github.io/jquery-selectable/

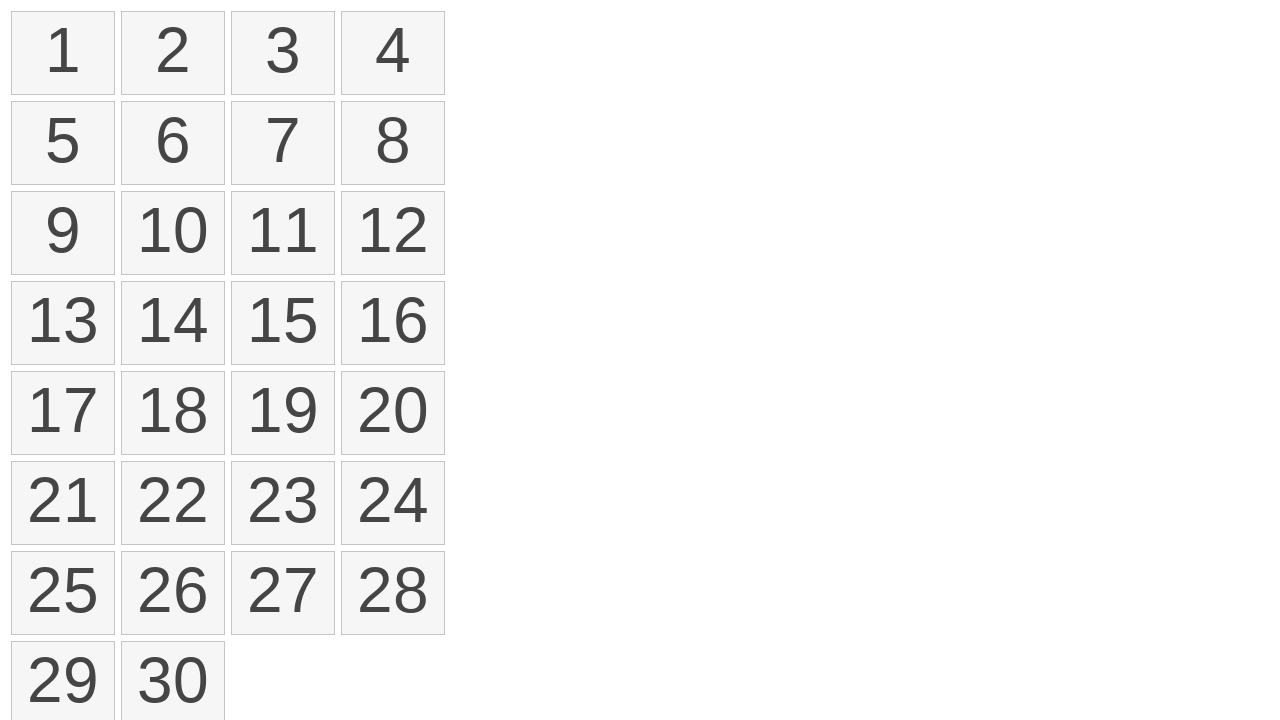

Waited for selectable items to load
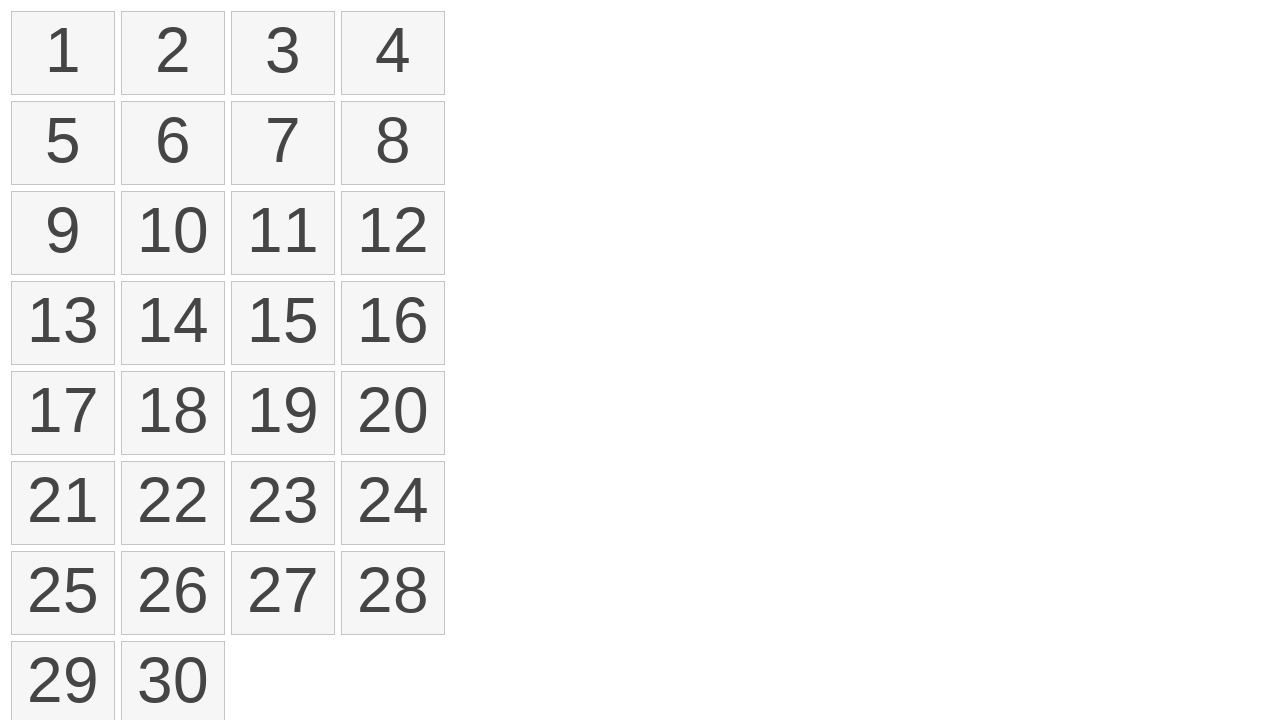

Located first item in selectable list
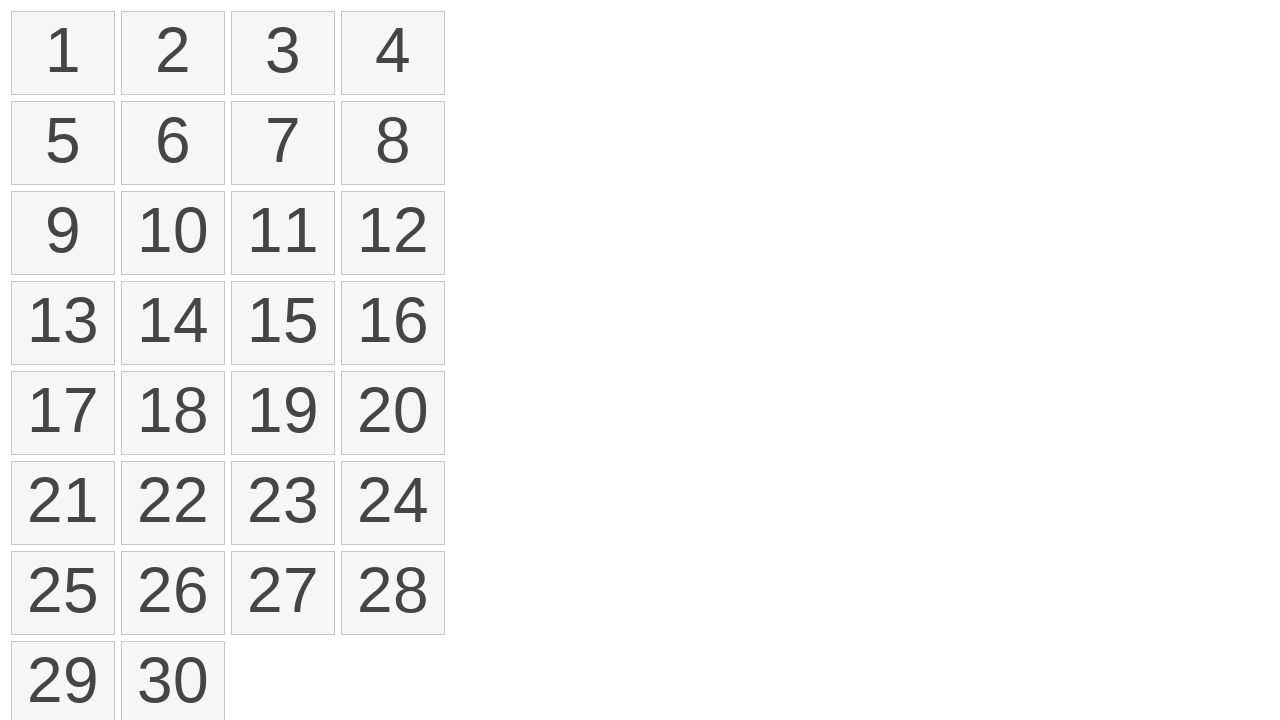

Located eleventh item in selectable list
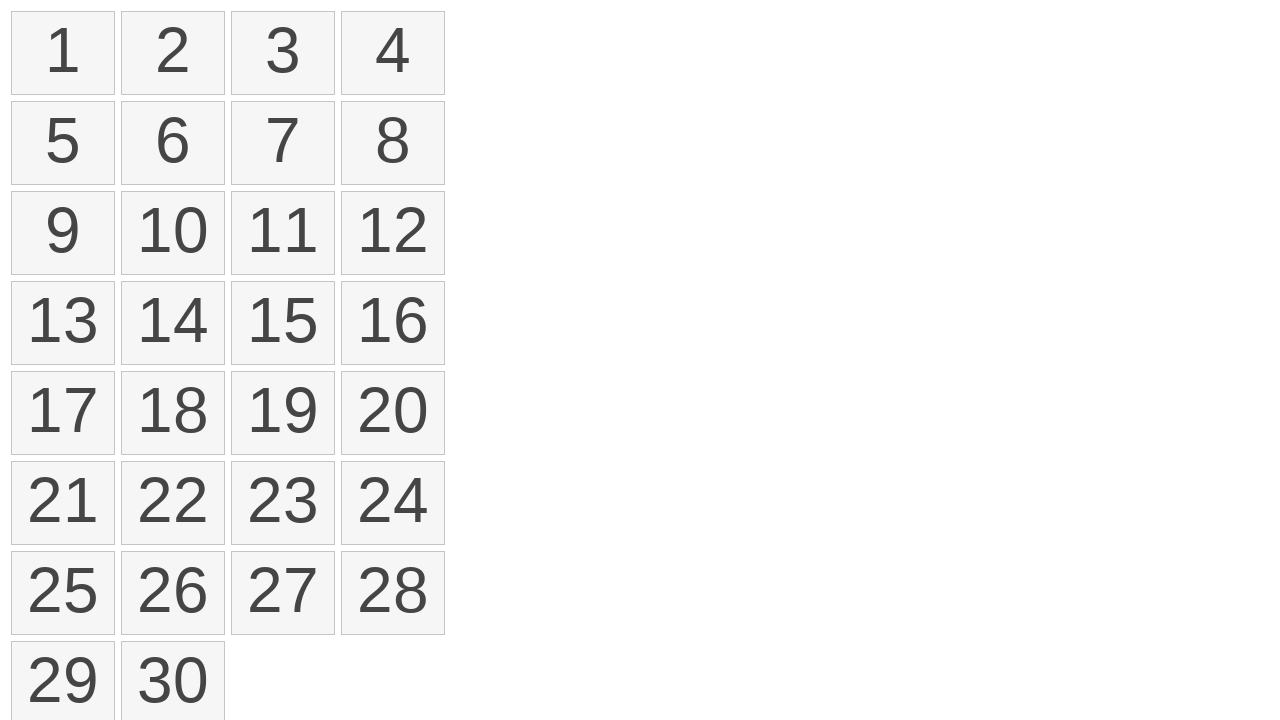

Retrieved bounding box of first item
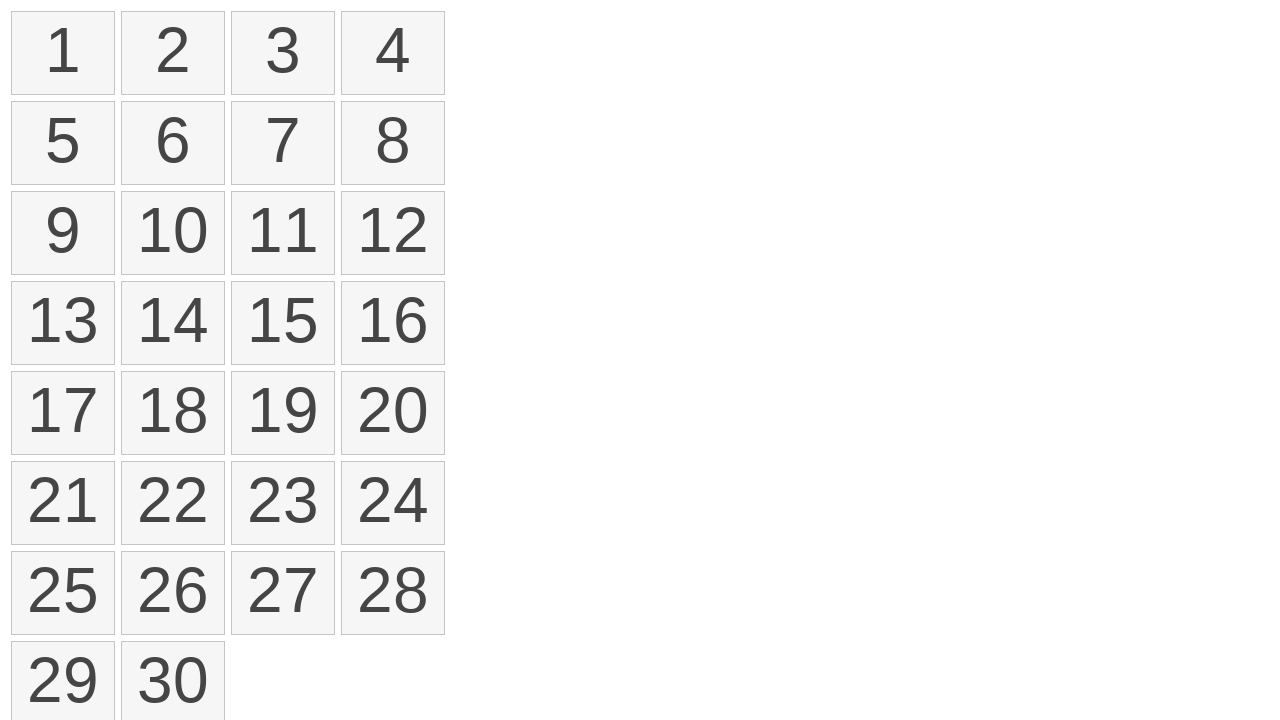

Retrieved bounding box of eleventh item
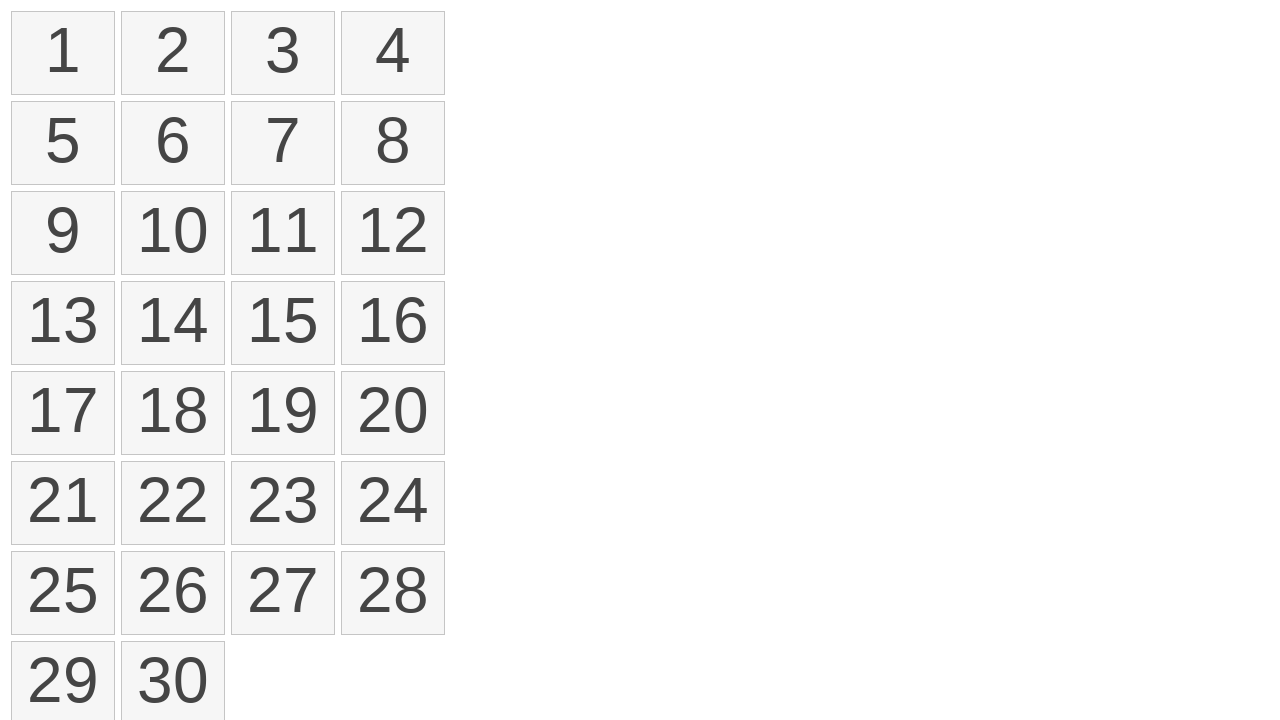

Moved mouse to center of first item at (63, 53)
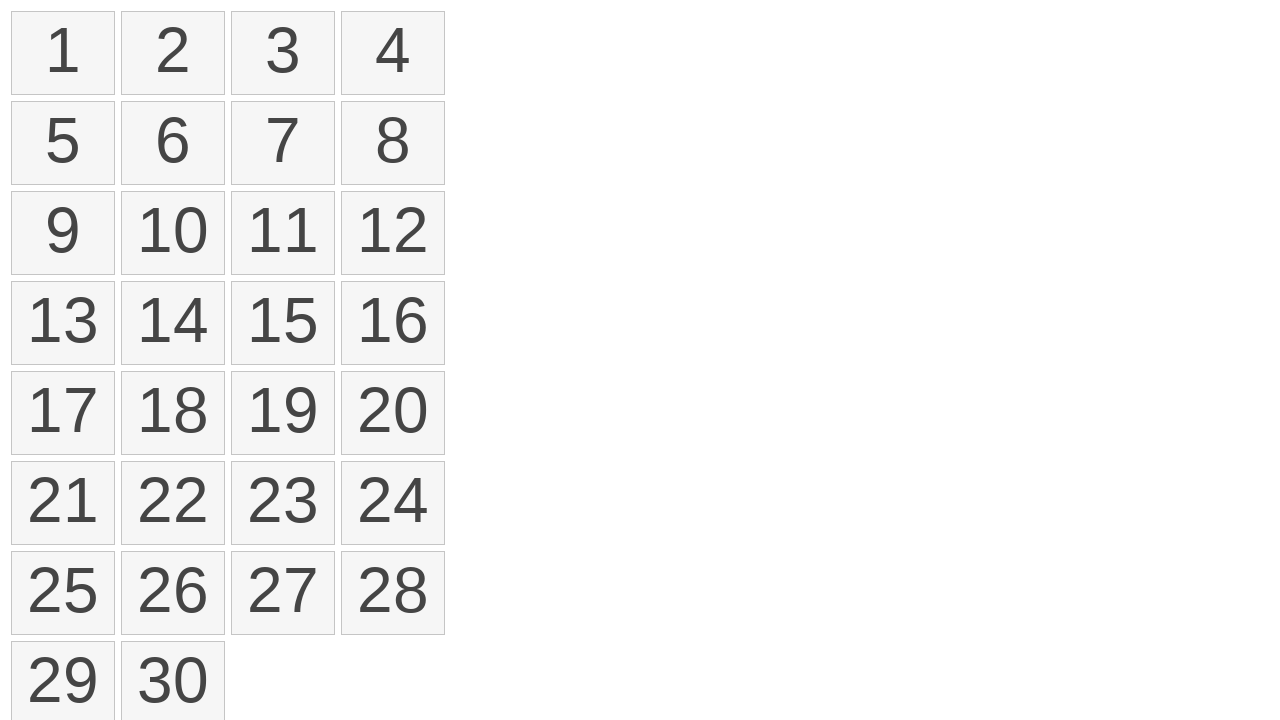

Pressed mouse button down on first item at (63, 53)
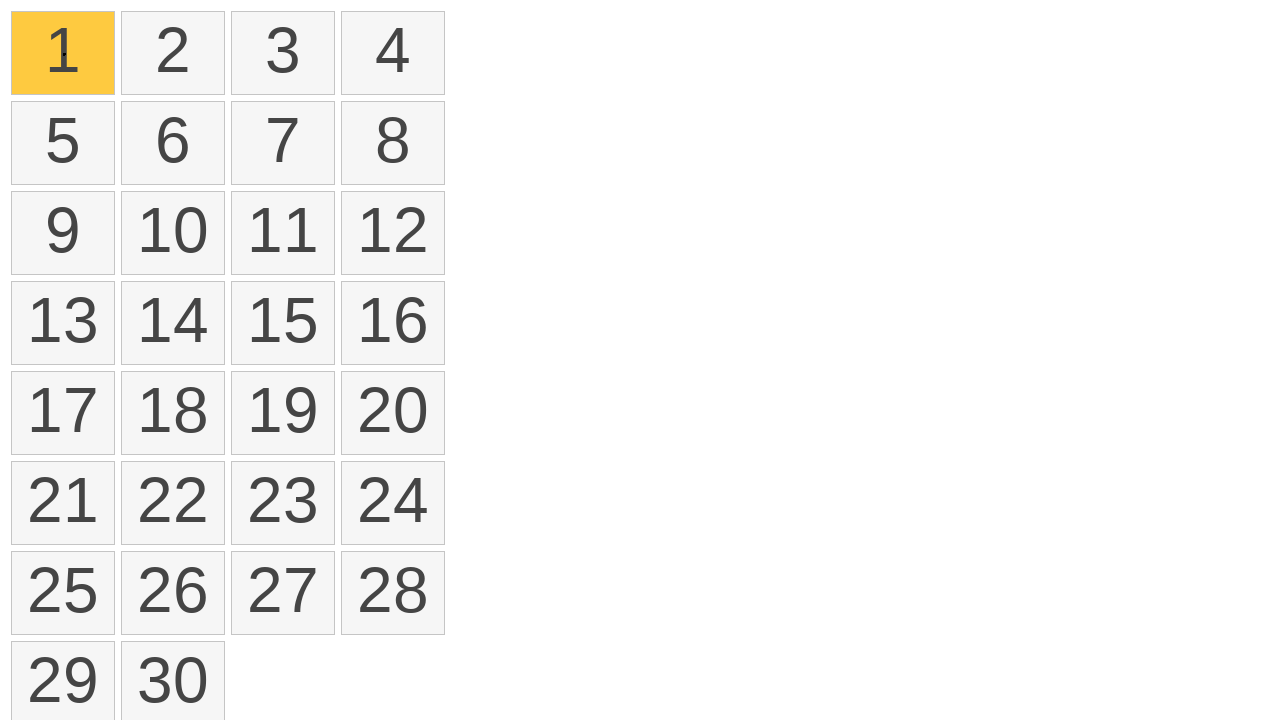

Dragged mouse to center of eleventh item at (283, 233)
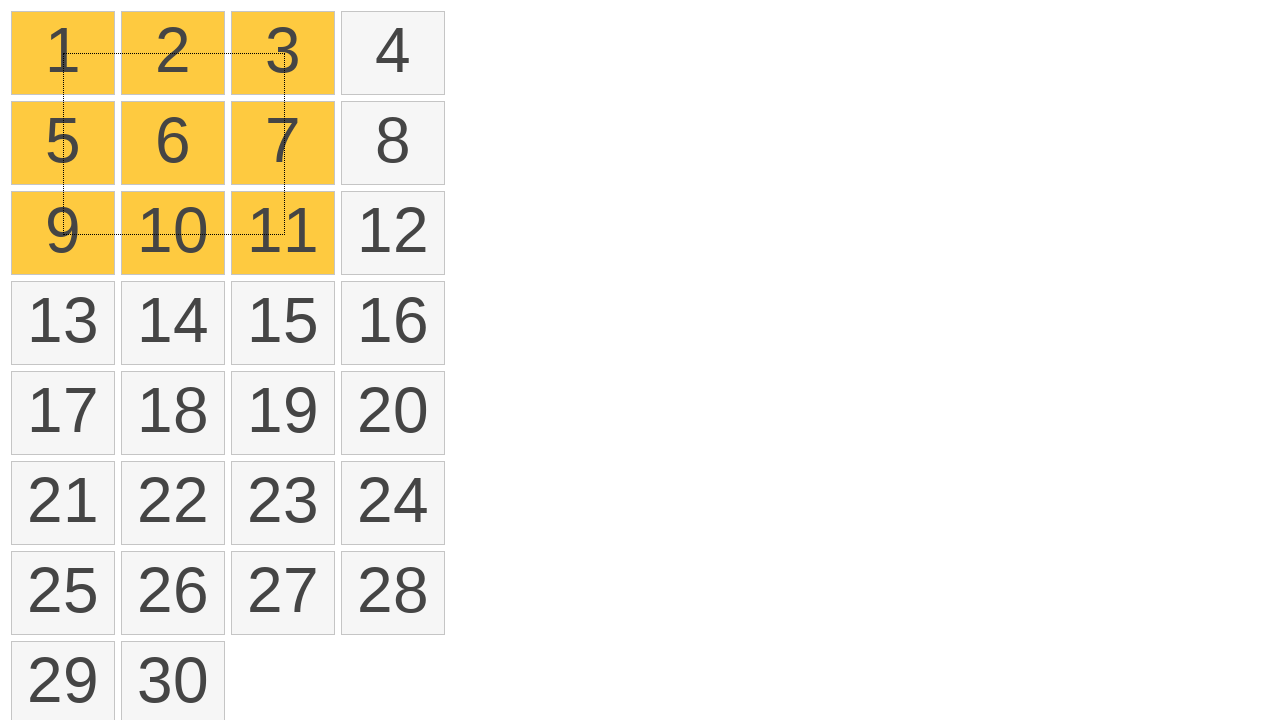

Released mouse button to complete drag selection at (283, 233)
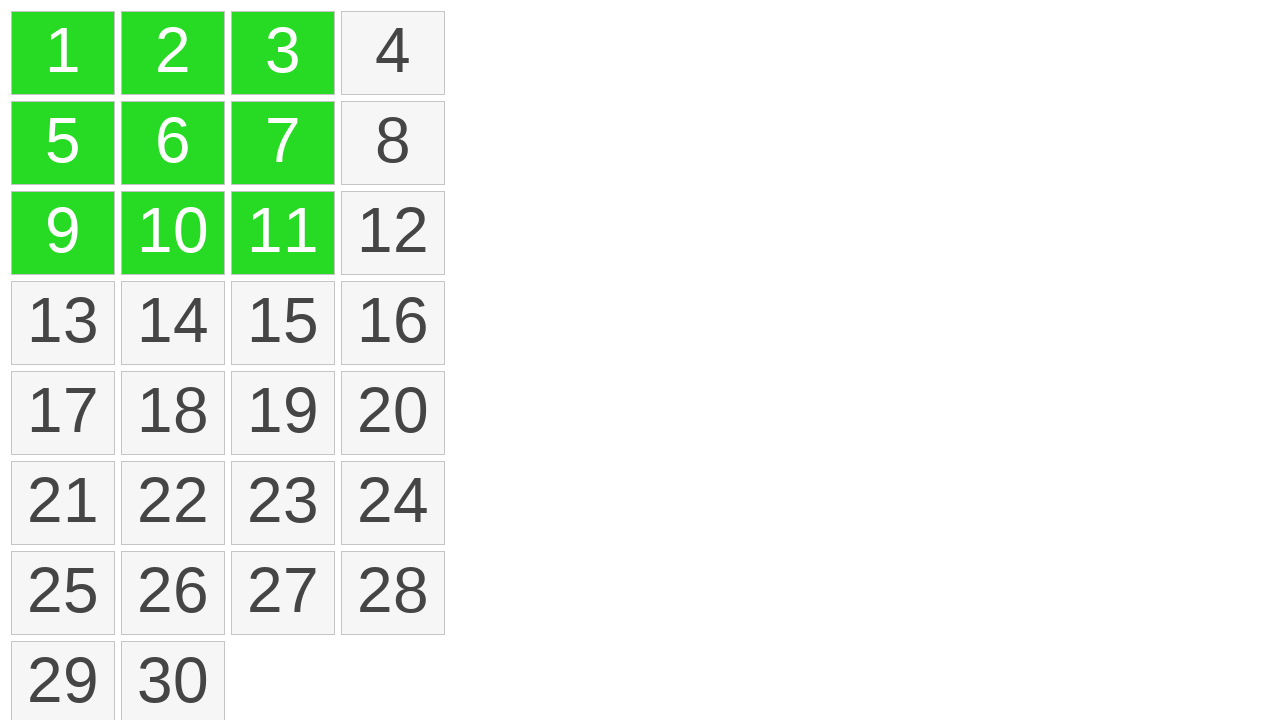

Counted selected items: 9 items are selected
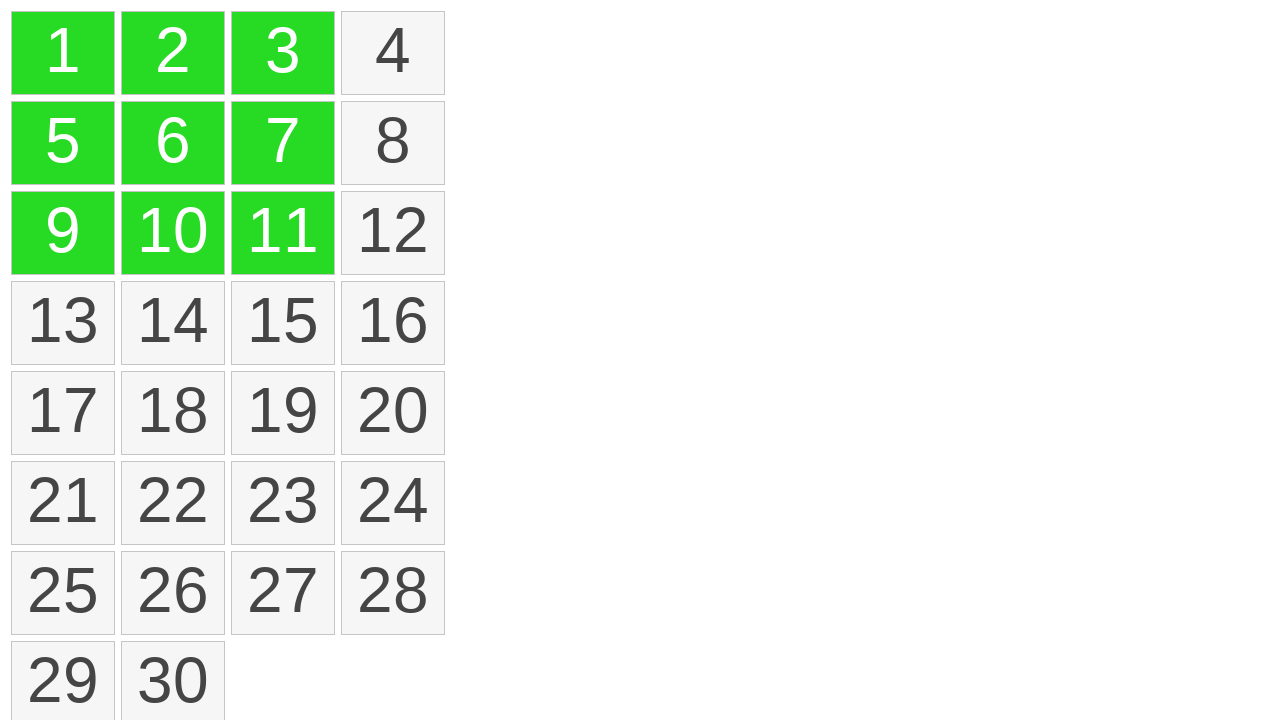

Verified that exactly 9 items are selected
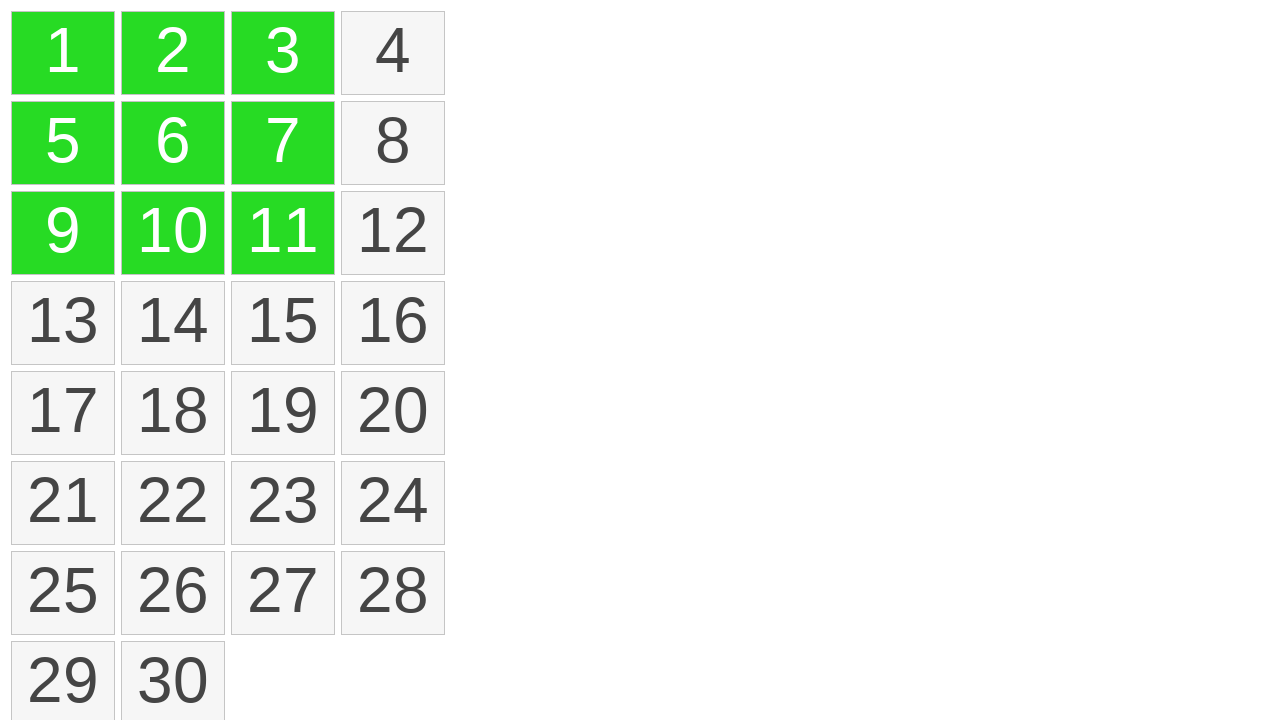

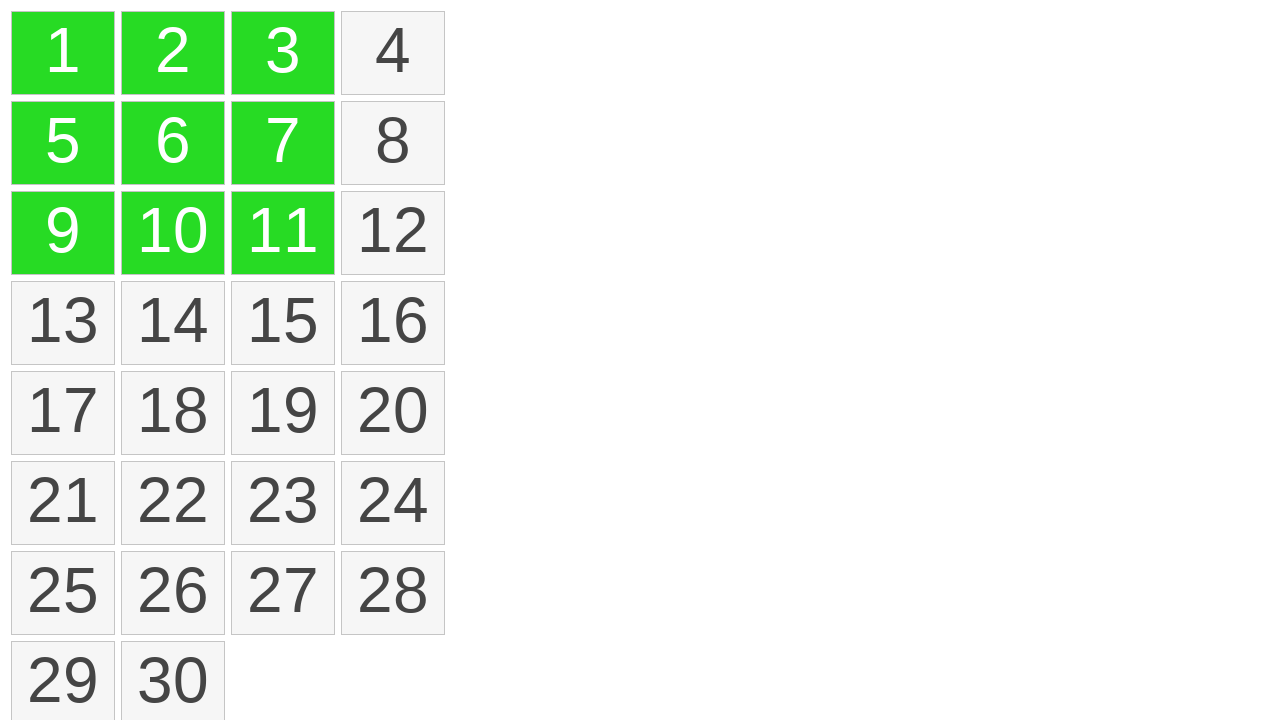